Tests drag and drop functionality by dragging an element from column A to column B on a demo page. Verifies the figure element is visible and performs the drag and drop action.

Starting URL: http://the-internet.herokuapp.com/drag_and_drop

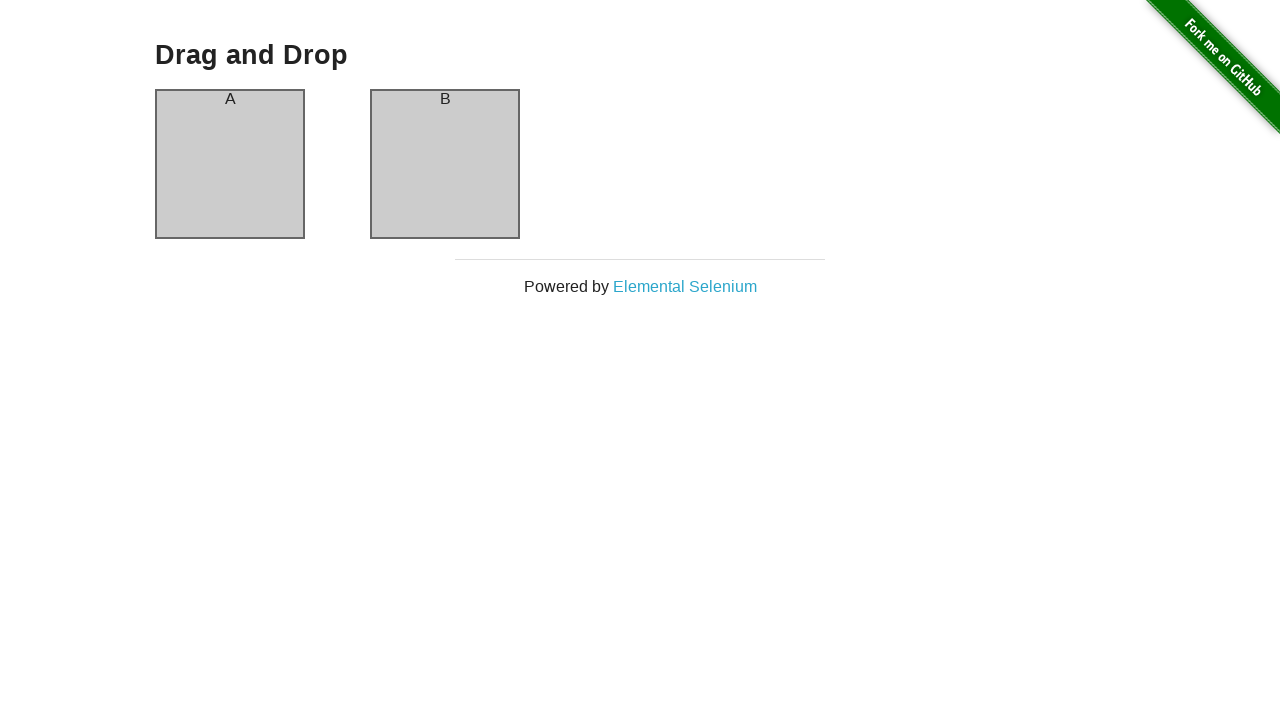

Waited for column A element to be visible
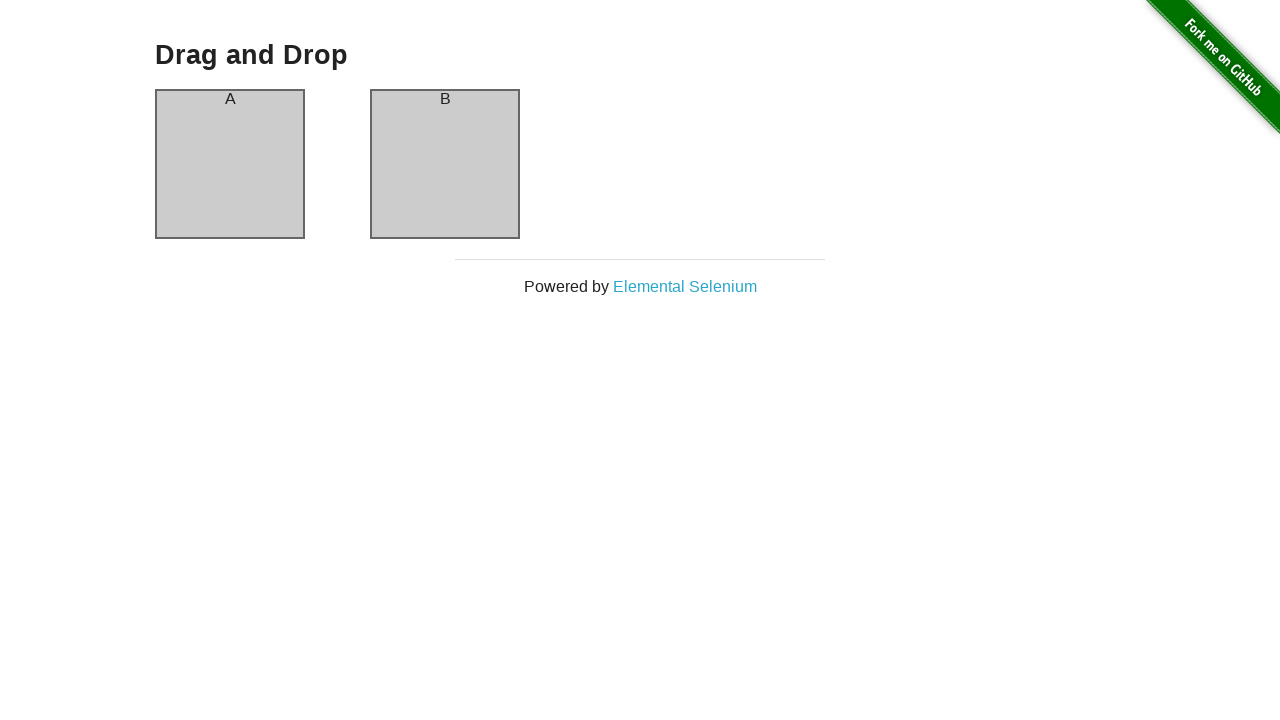

Retrieved first figure text: A
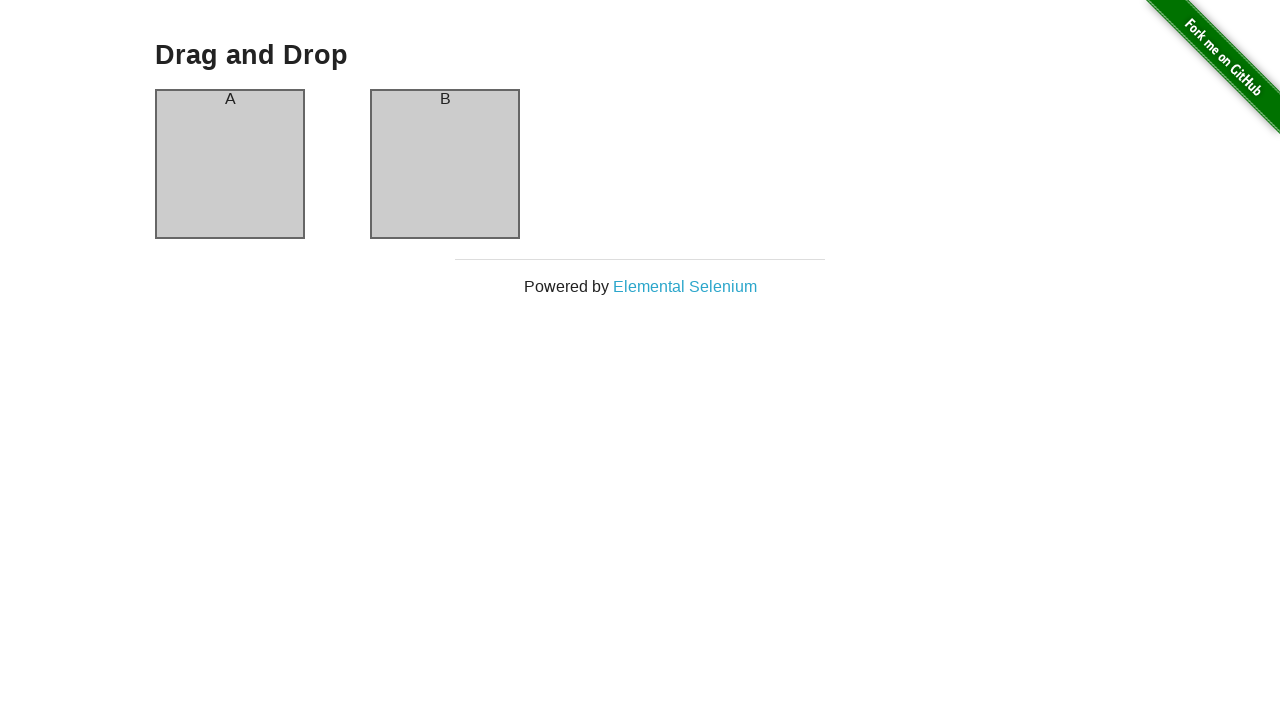

Dragged column A element to column B at (445, 164)
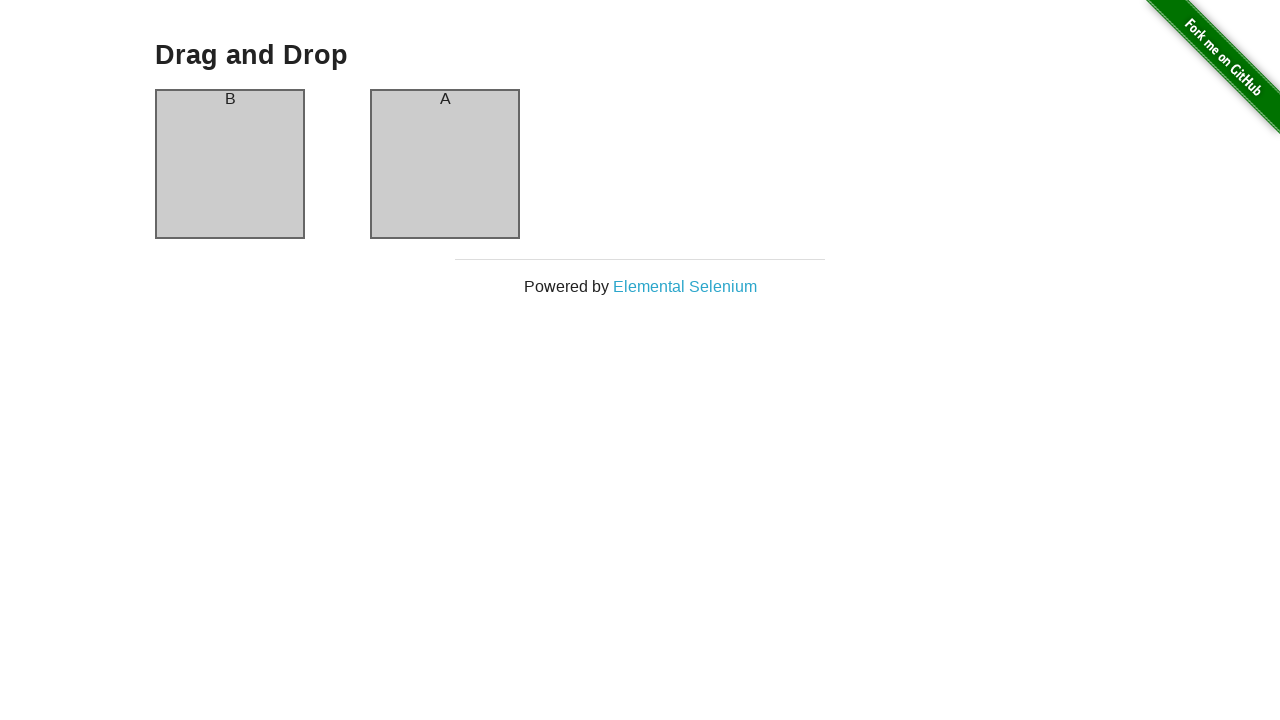

Waited 500ms for drag and drop animation to complete
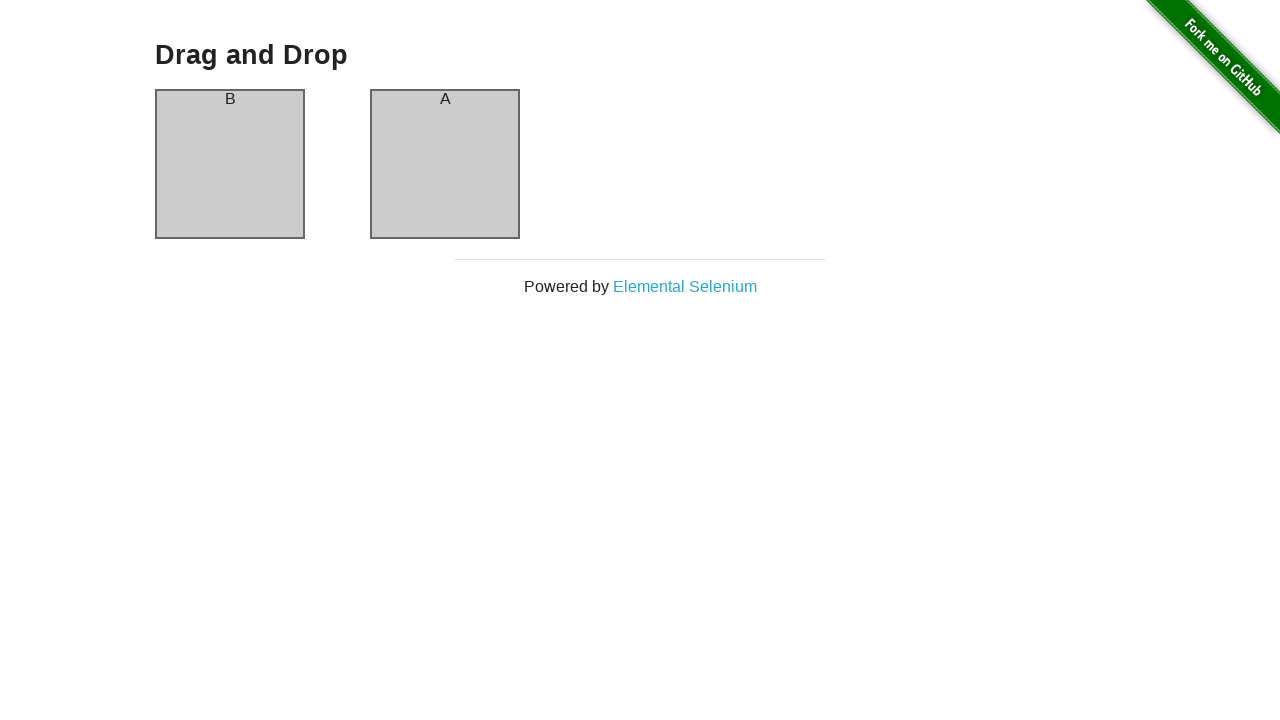

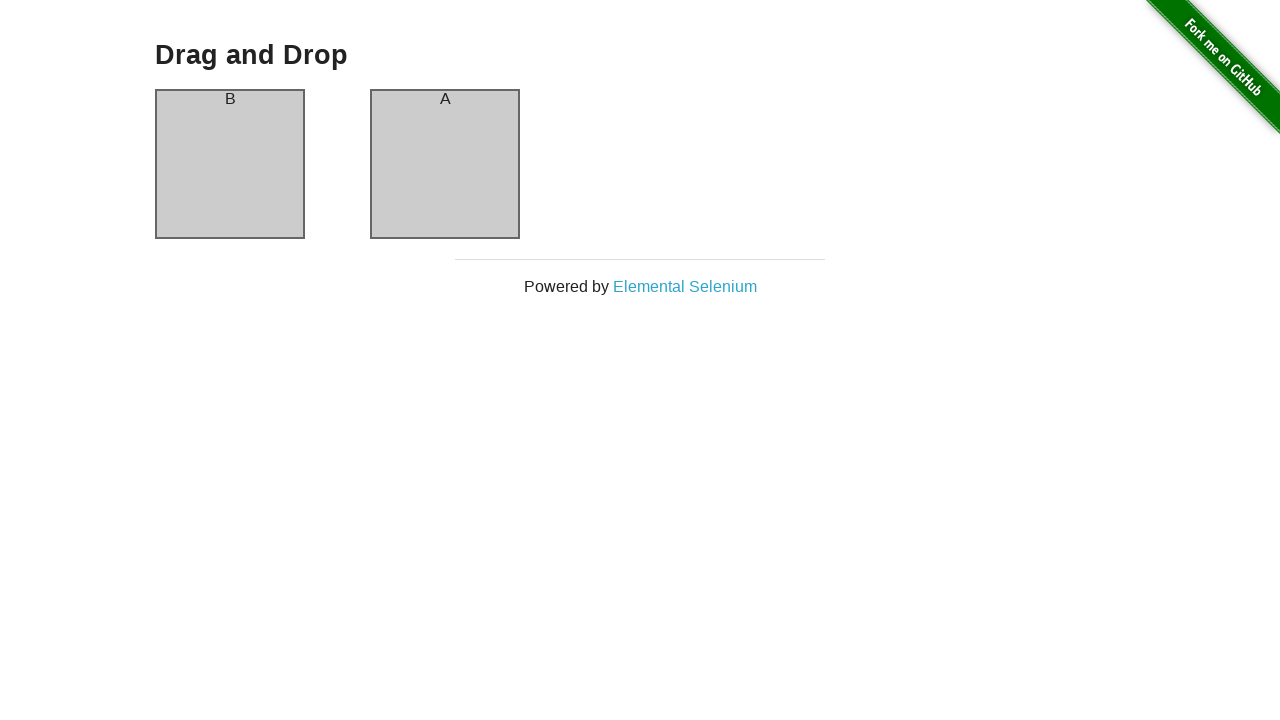